Tests window handling functionality by opening a new window, switching between windows, and closing the child window

Starting URL: https://www.hyrtutorials.com/p/window-handles-practice.html

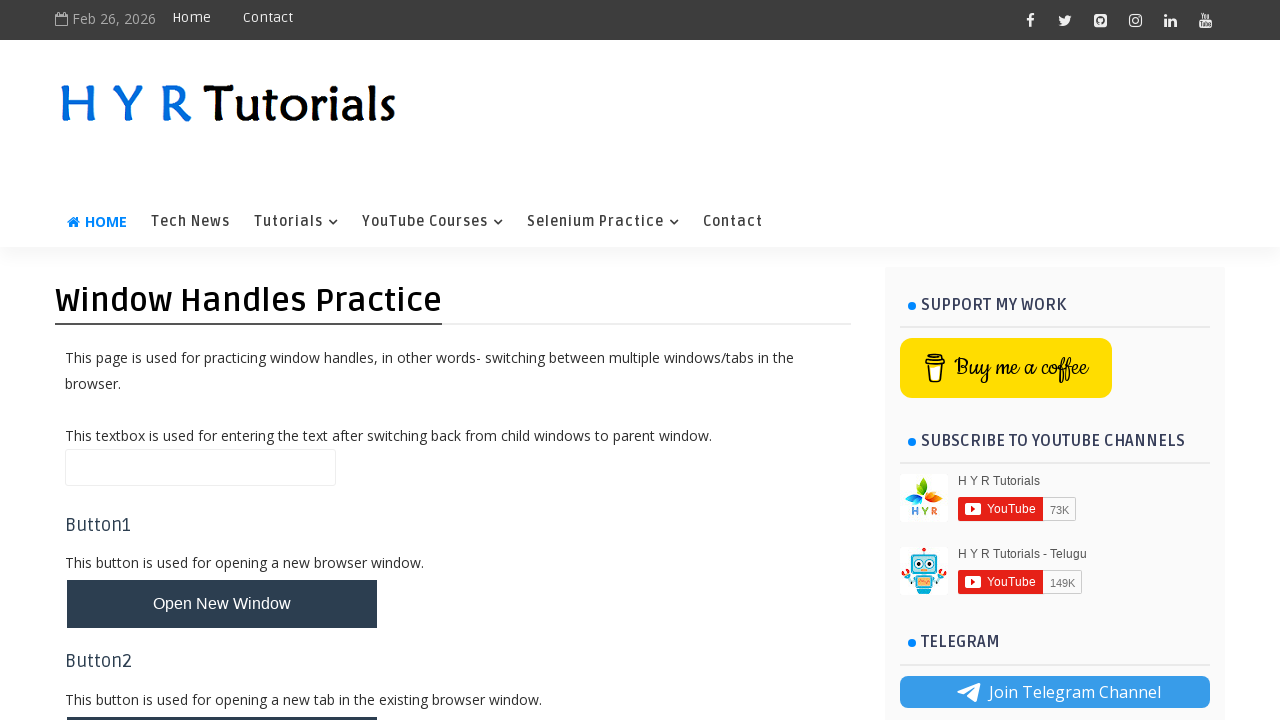

Scrolled down the page using PageDown
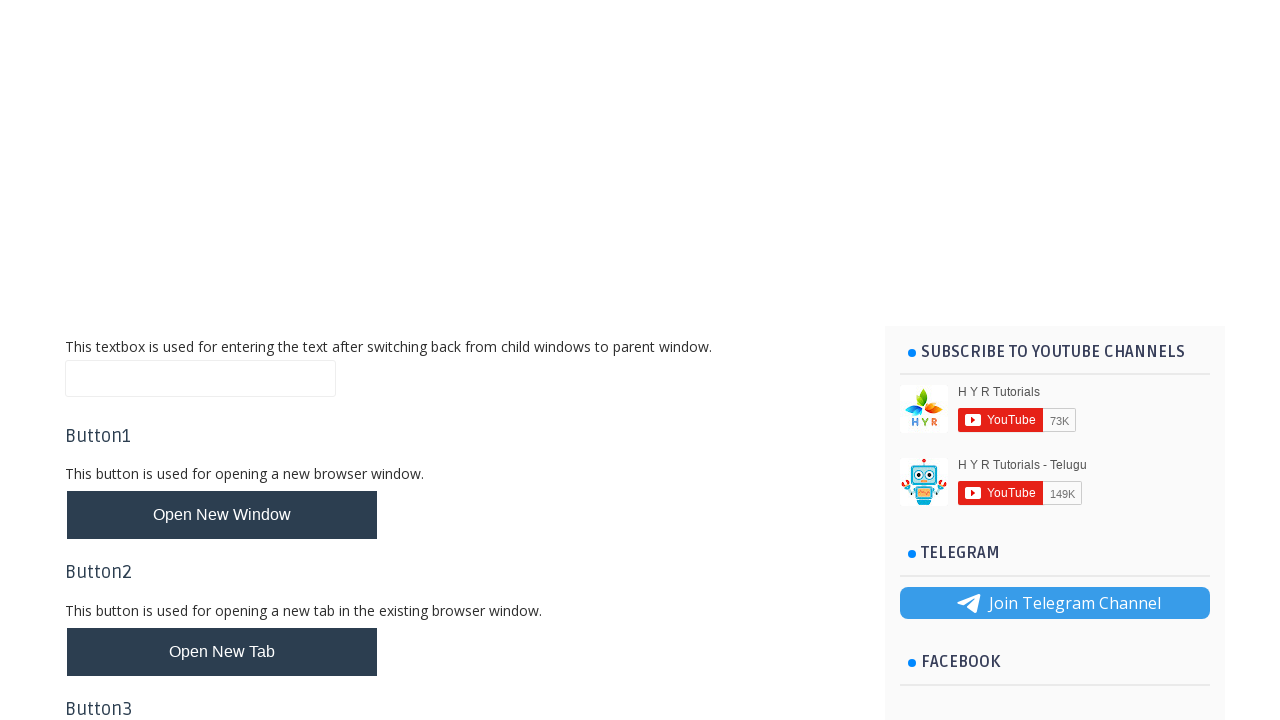

Clicked button to open new window at (222, 89) on #newWindowBtn
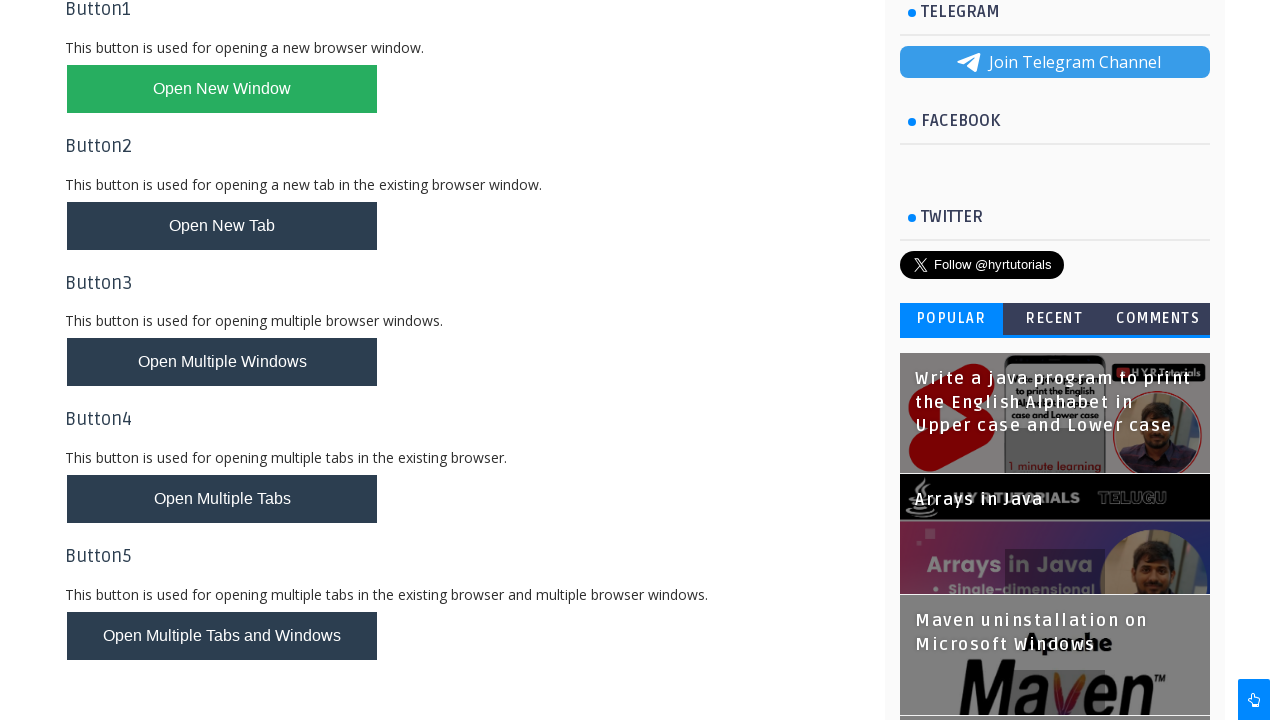

New window opened and captured
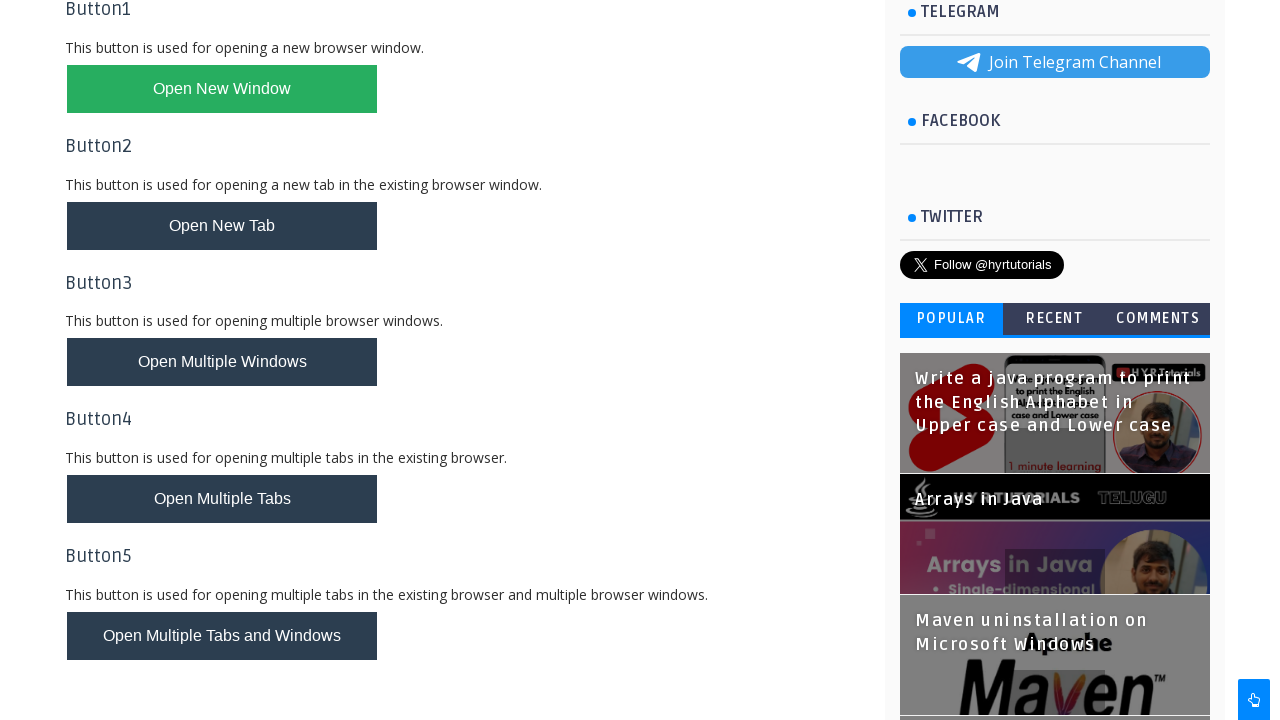

Closed the child window
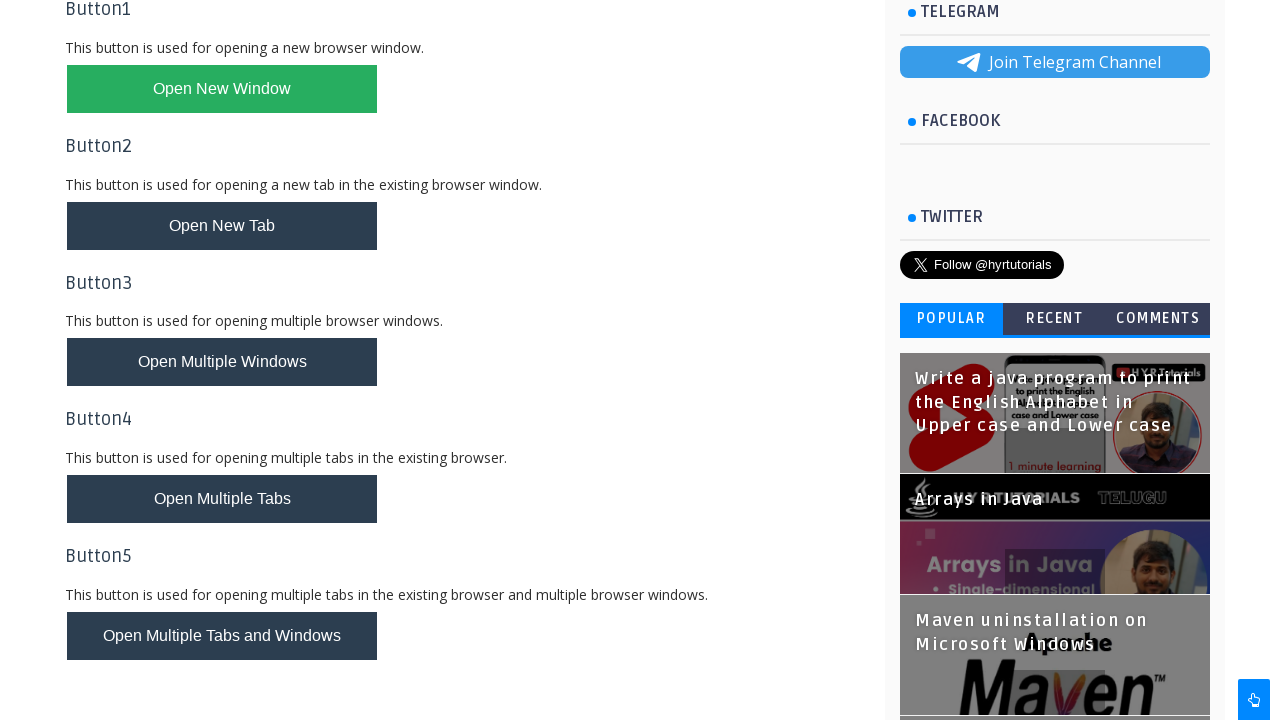

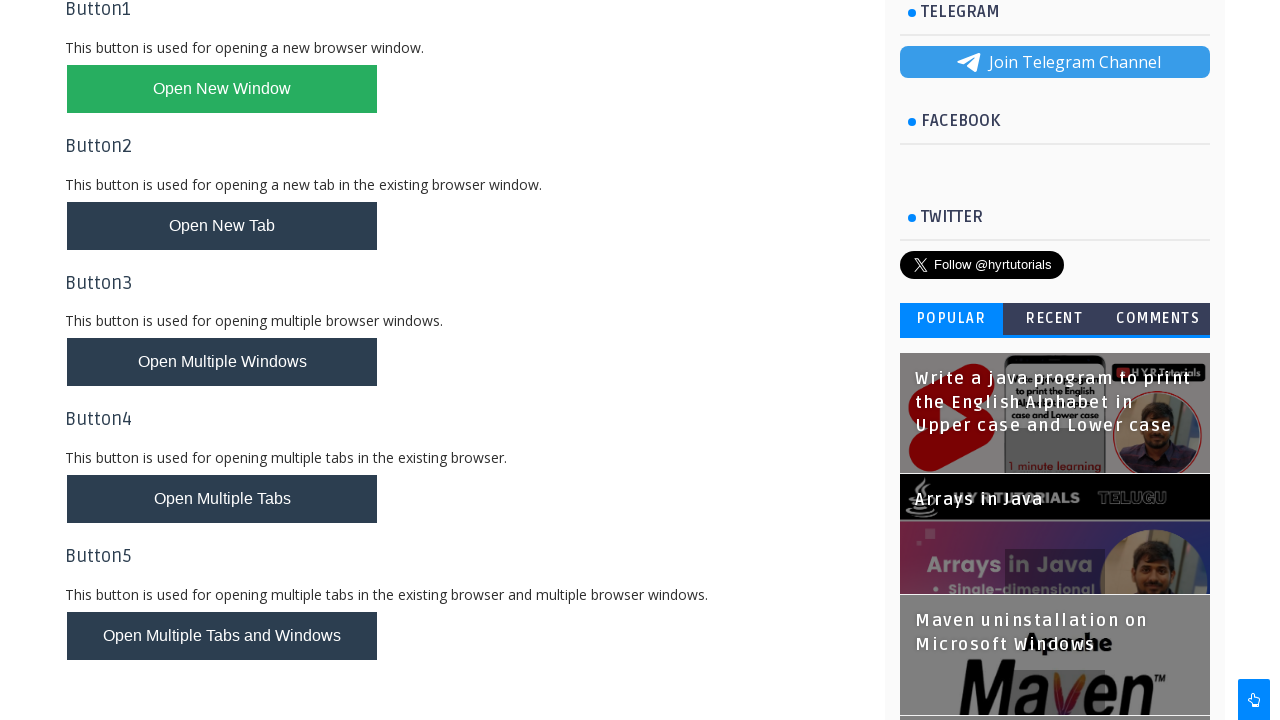